Tests a math challenge form by reading a value from the page, calculating log(abs(12*sin(x))), filling in the answer, checking a robot checkbox, selecting a radio option, and submitting the form.

Starting URL: http://suninjuly.github.io/math.html

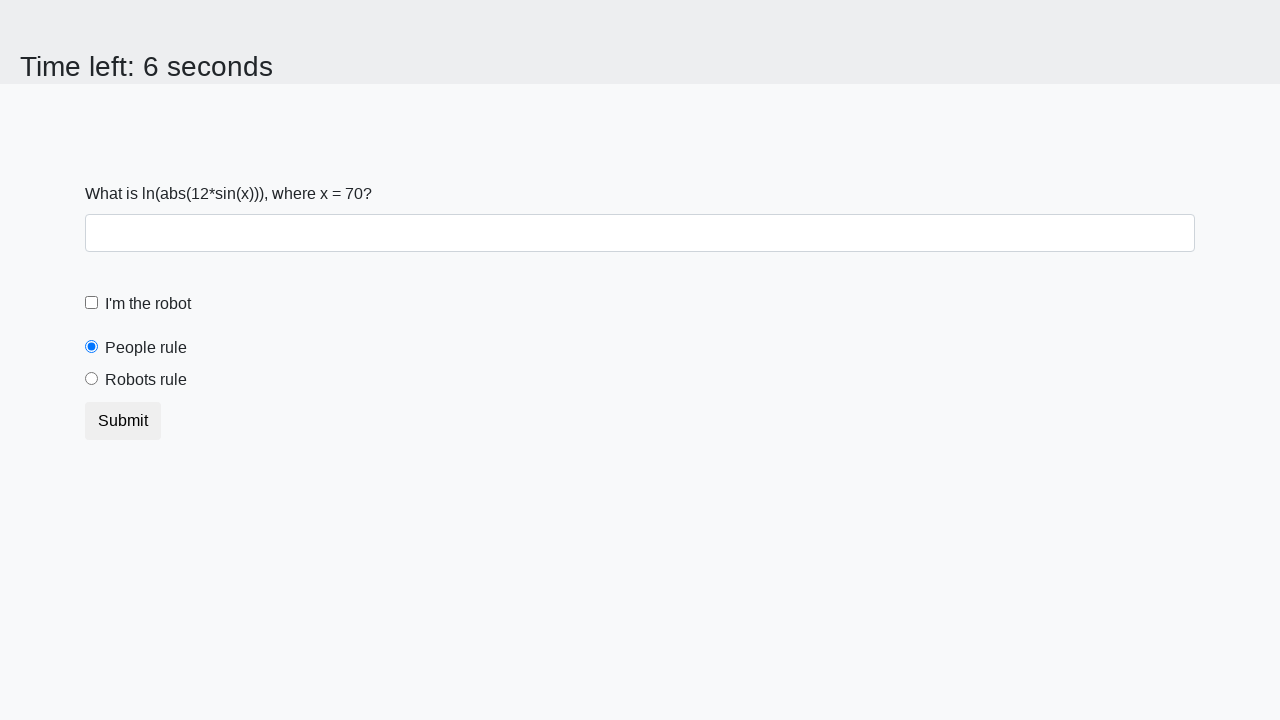

Located and read x value from page
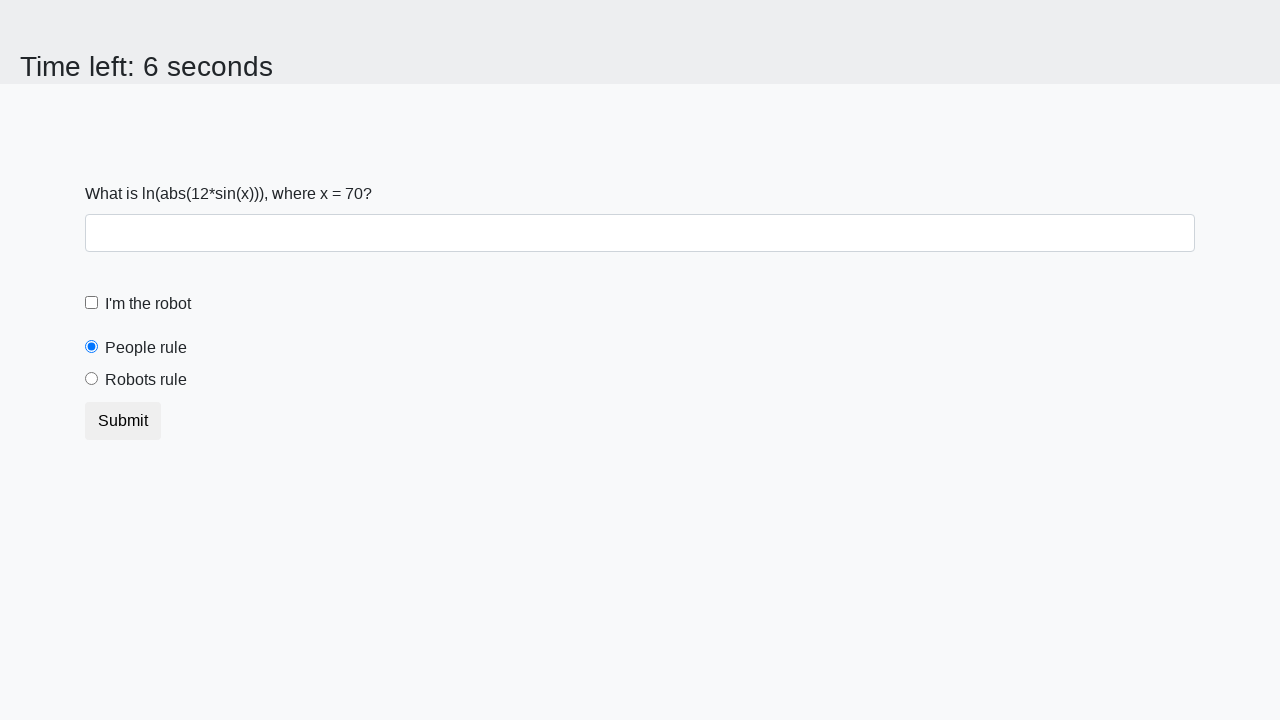

Calculated answer using formula log(abs(12*sin(70))): 2.228581996123222
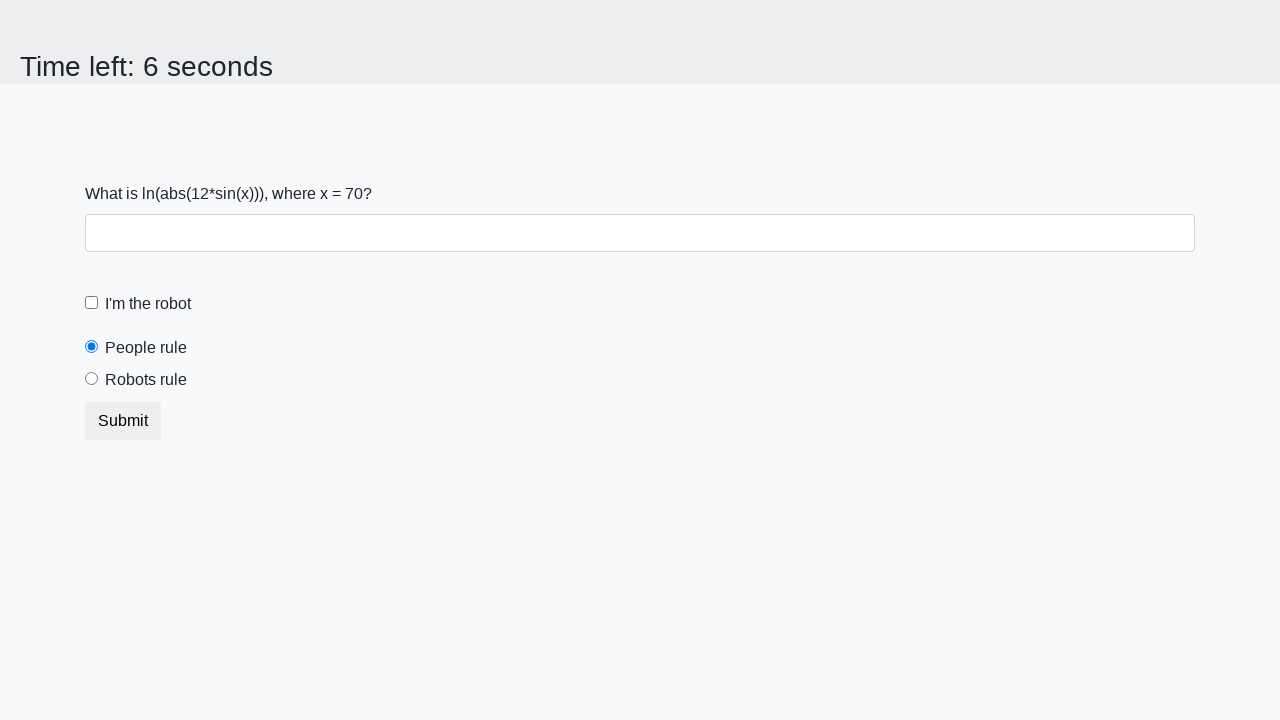

Filled answer field with calculated value: 2.228581996123222 on #answer
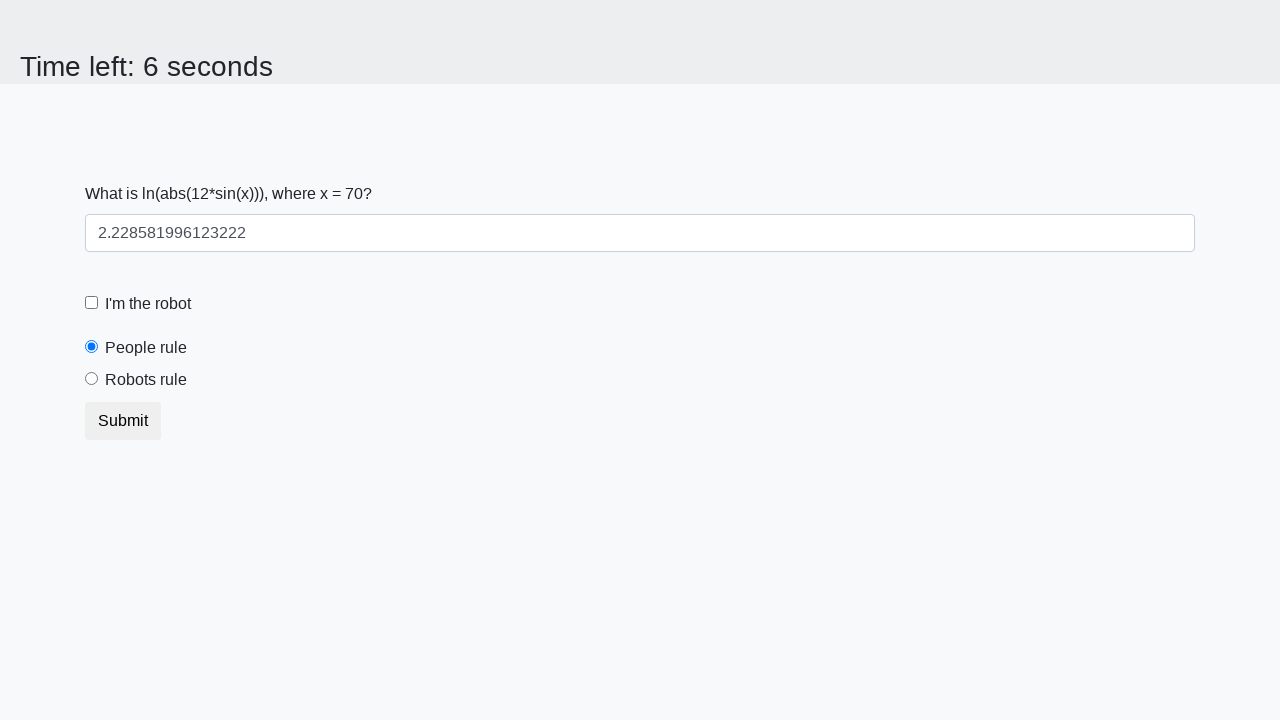

Checked the robot checkbox at (92, 303) on #robotCheckbox
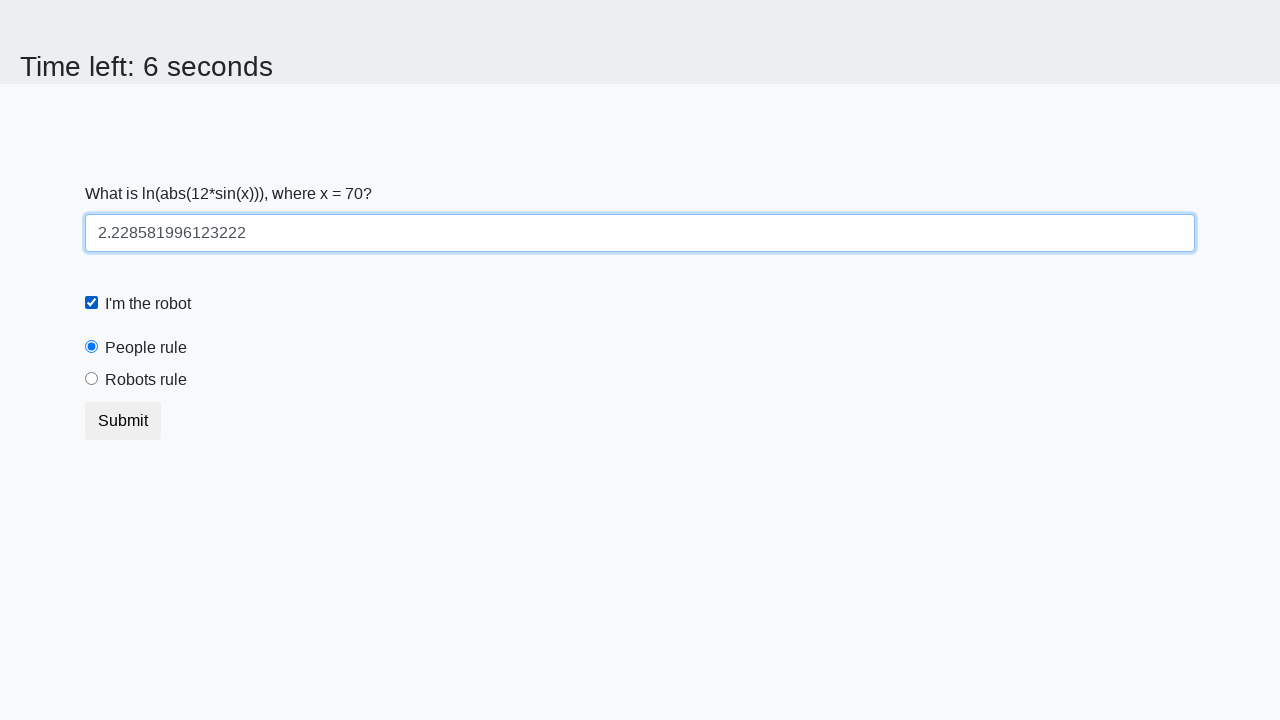

Selected the robots radio button option at (92, 379) on [value='robots']
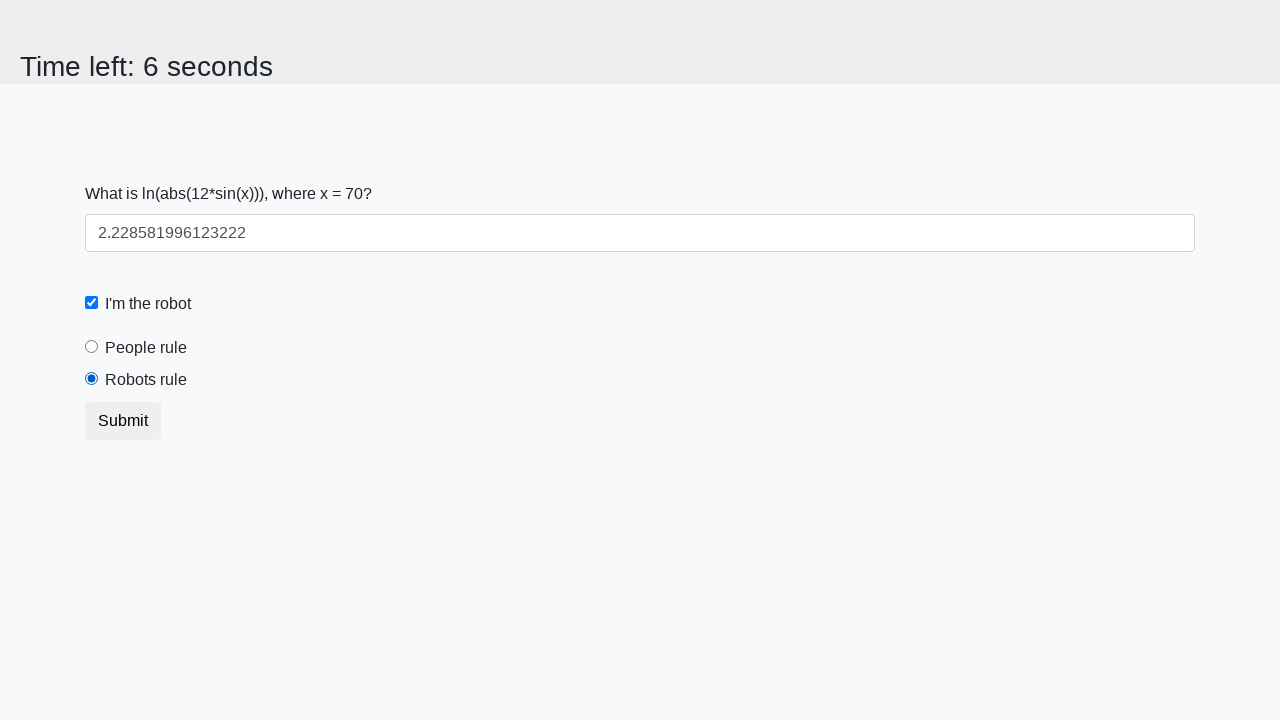

Clicked the submit button to submit the form at (123, 421) on button.btn
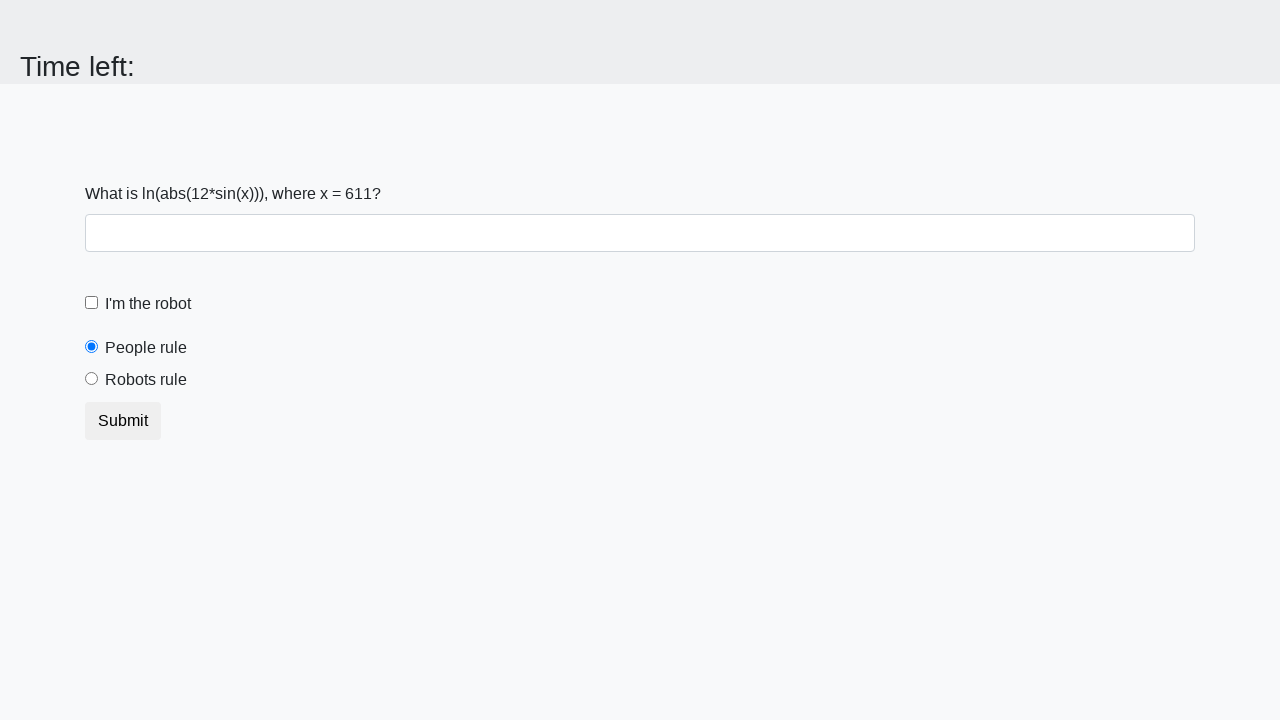

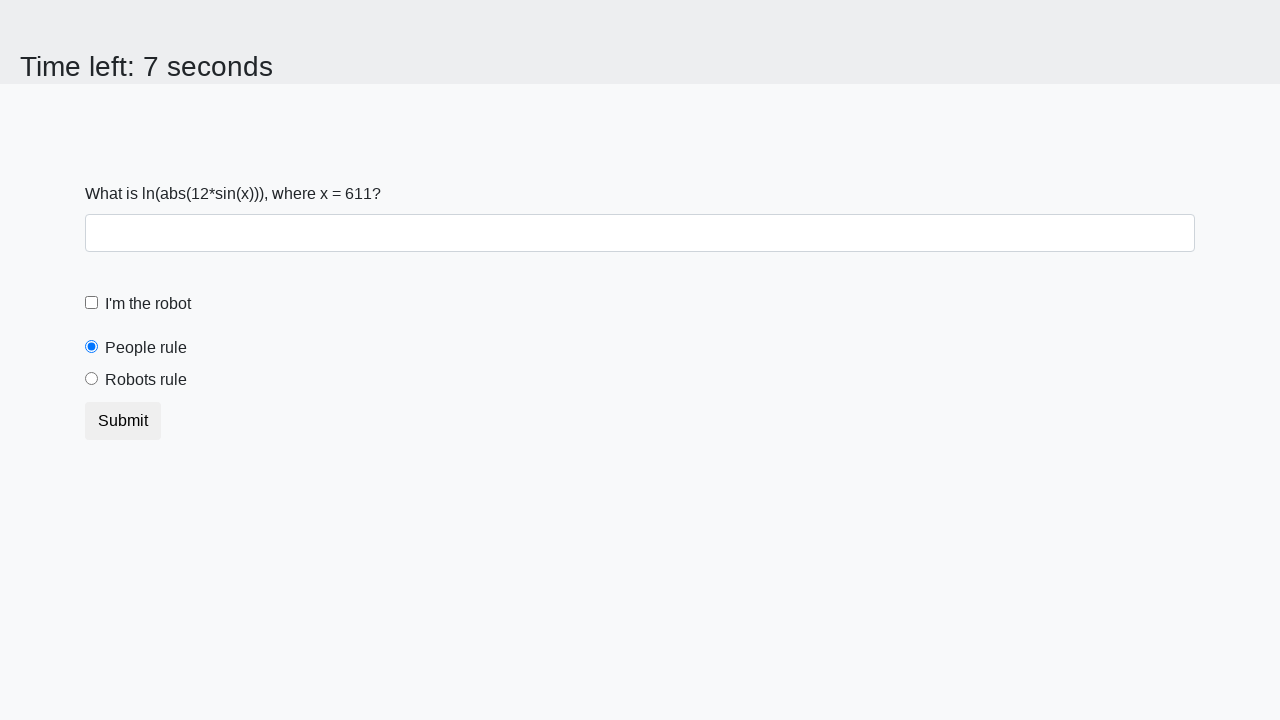